Tests table sorting functionality by clicking on a column header to sort the data

Starting URL: https://rahulshettyacademy.com/seleniumPractise/#/offers

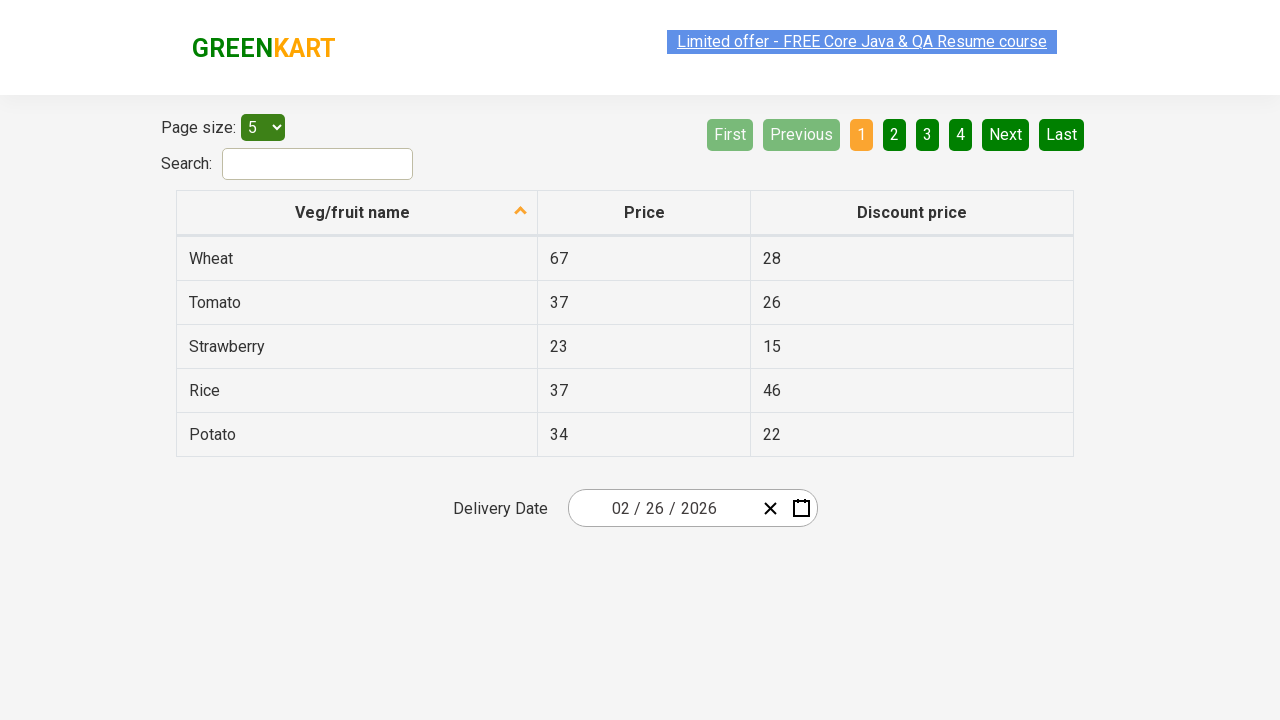

Clicked first column header to sort table at (357, 213) on tr th:nth-child(1)
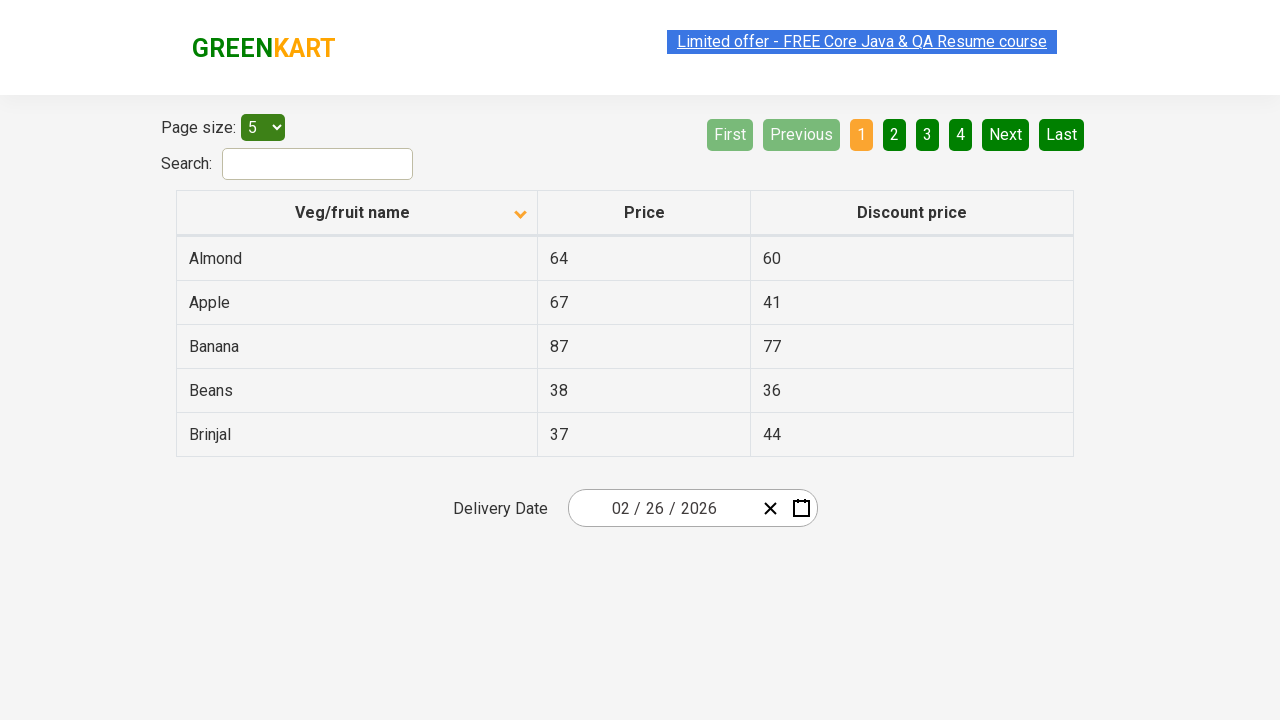

Waited for table to finish sorting and network to be idle
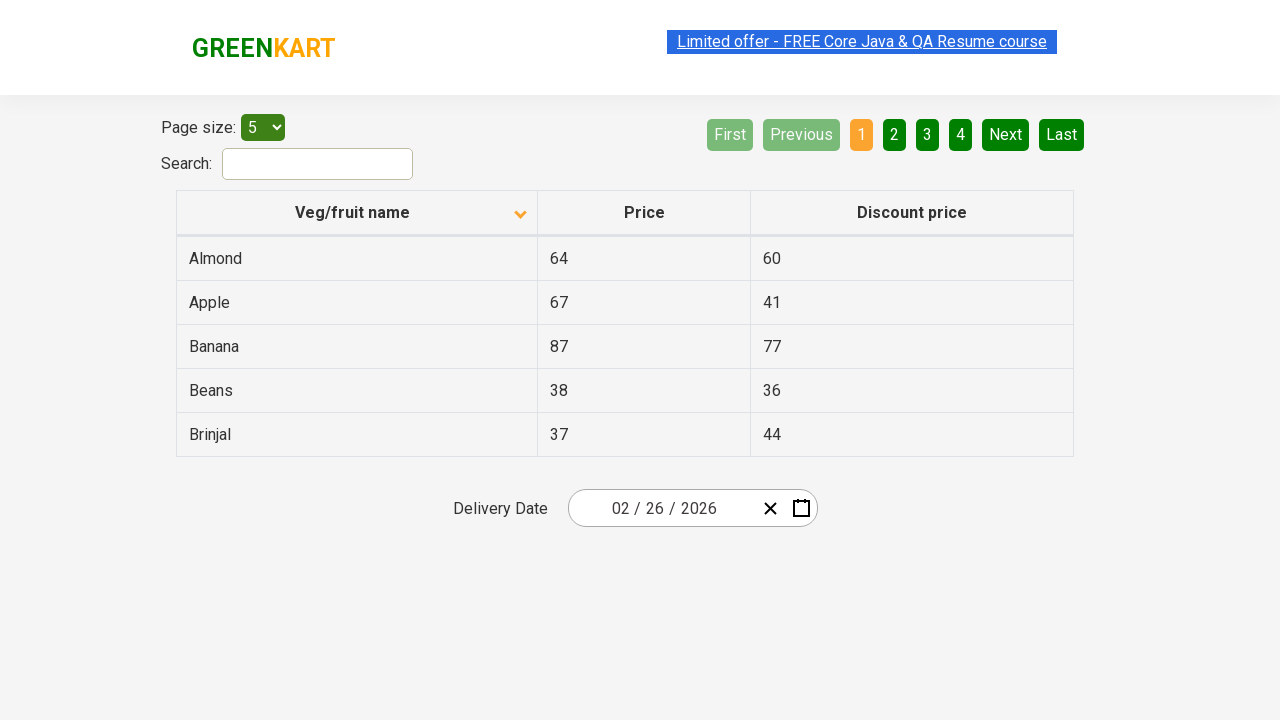

Verified vegetable names are present in first column
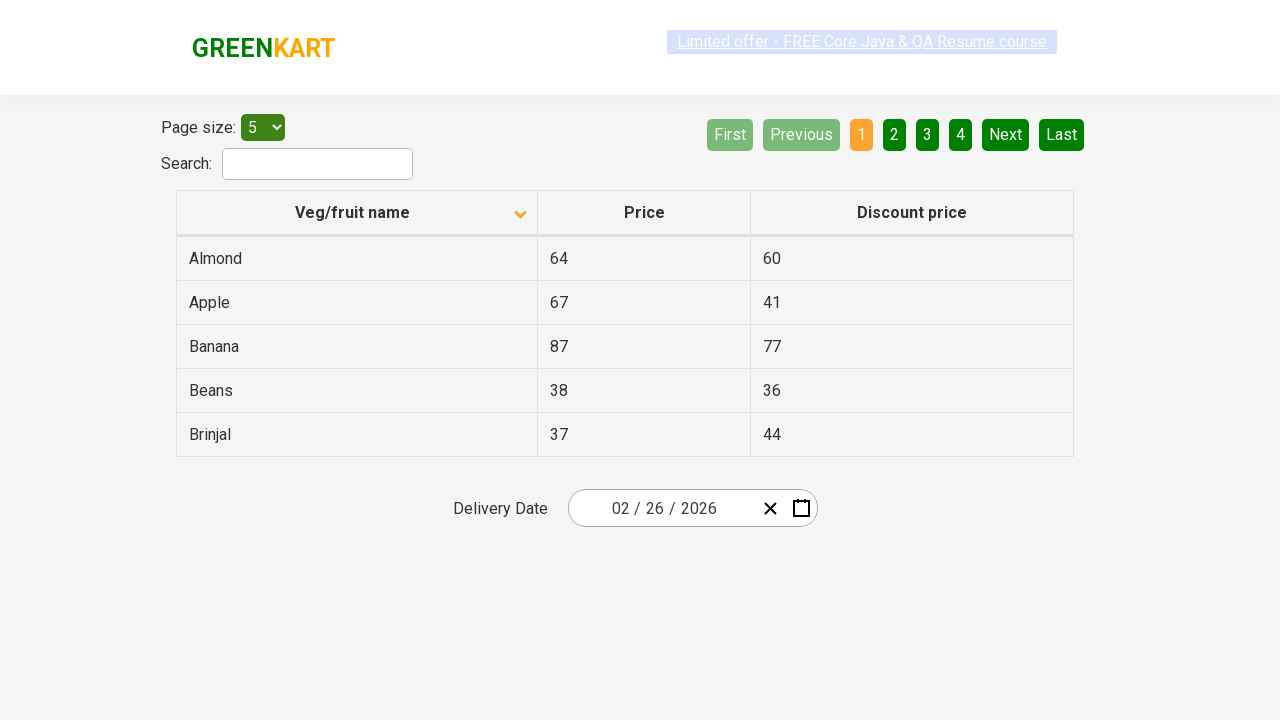

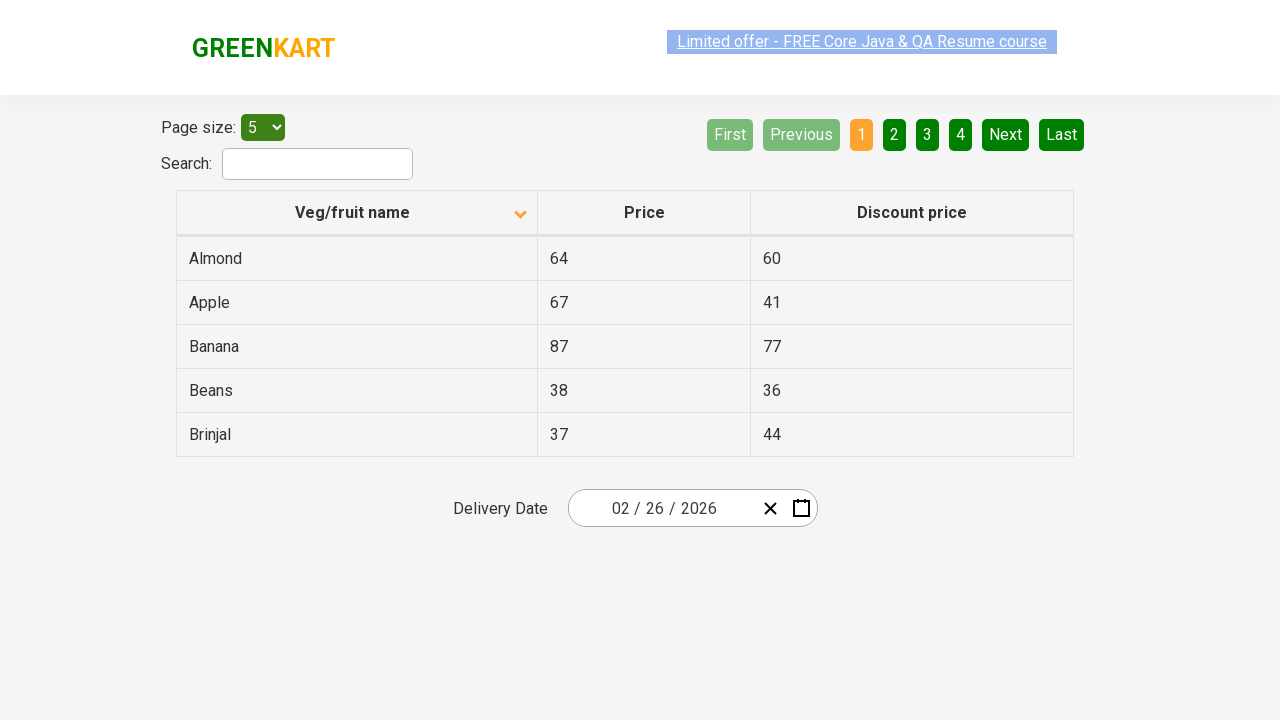